Tests alert functionality by entering a name in a text field, clicking an alert button, and accepting the JavaScript alert dialog

Starting URL: https://rahulshettyacademy.com/AutomationPractice/

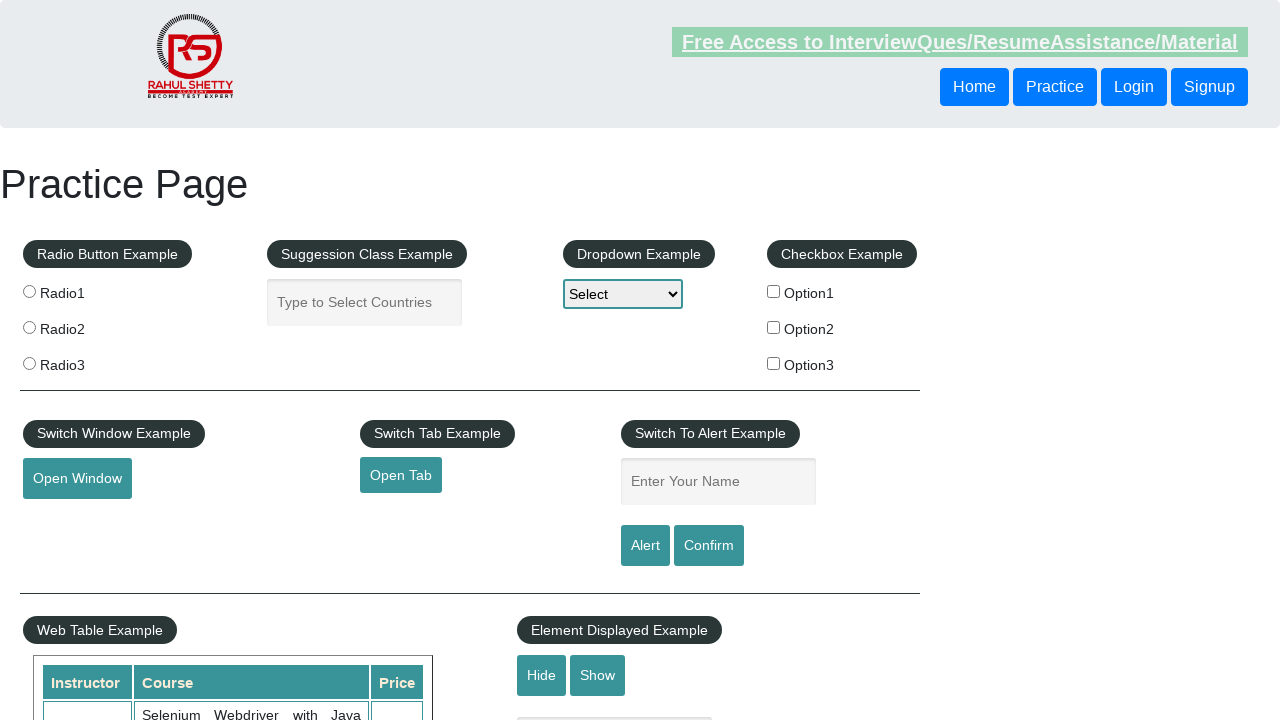

Filled name input field with 'Full Stack Test Automation Engineer' on #name
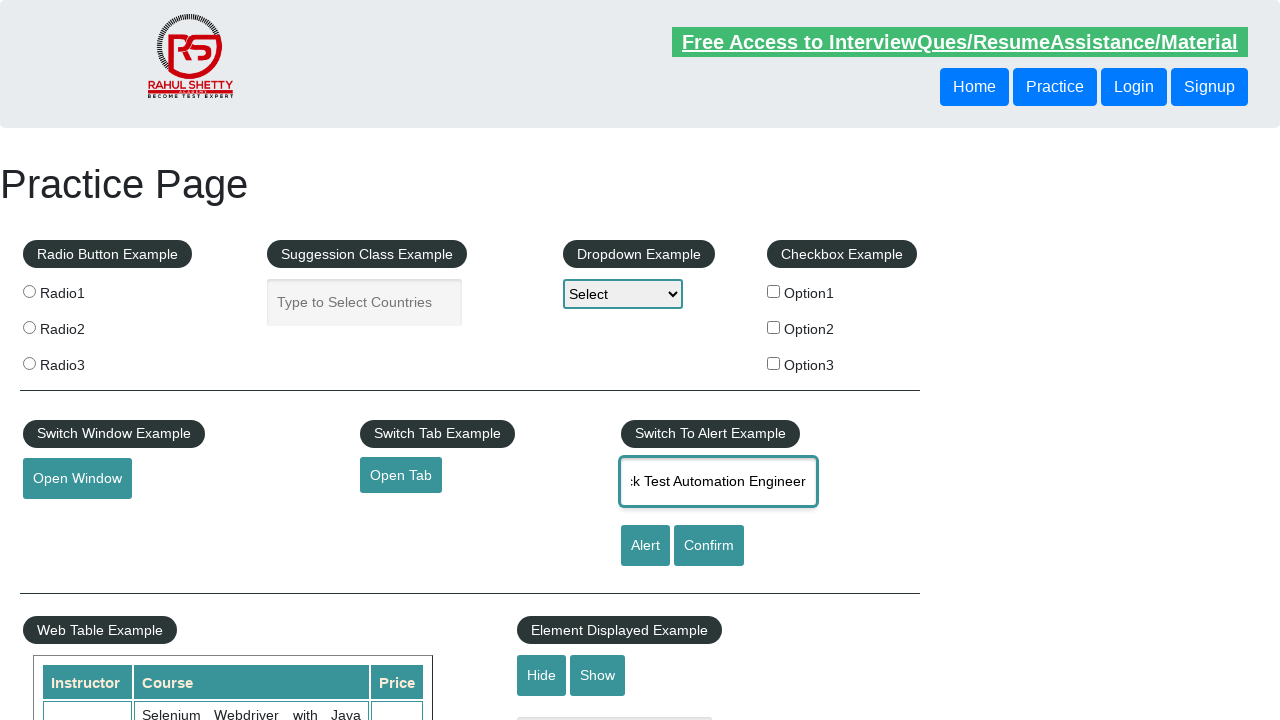

Clicked alert button to trigger JavaScript alert dialog at (645, 546) on #alertbtn
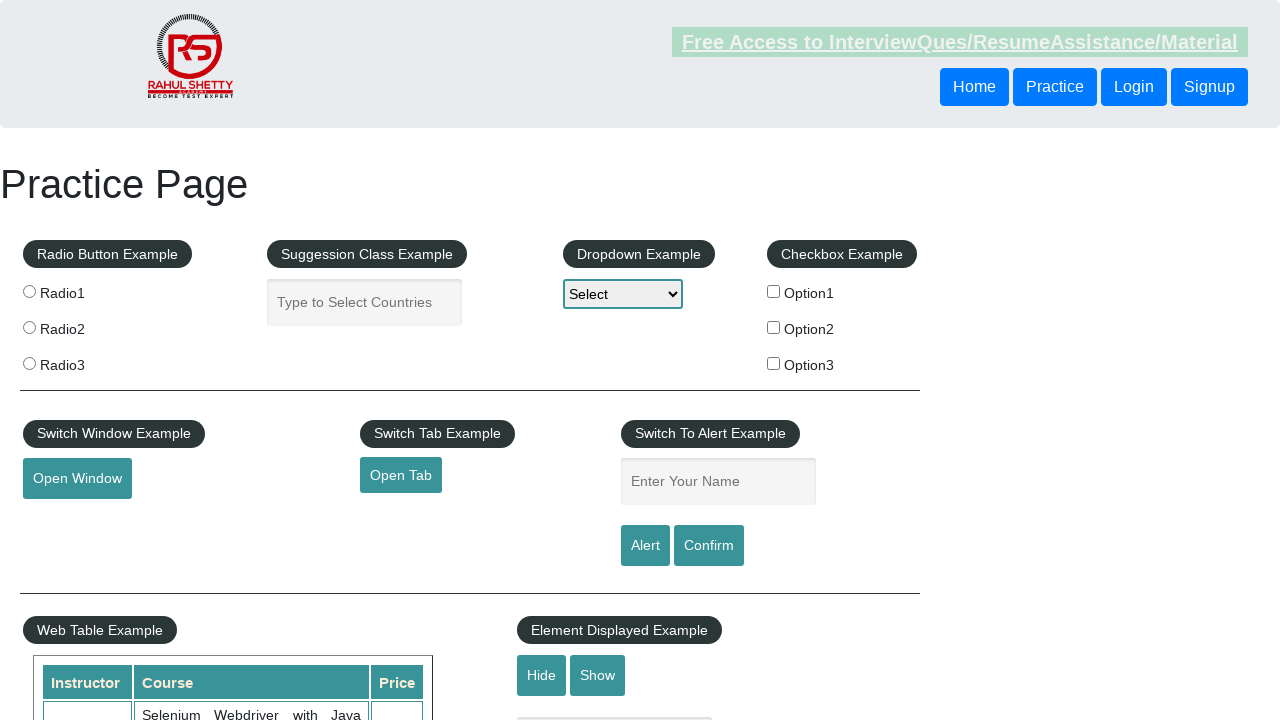

Set up dialog handler to accept JavaScript alert
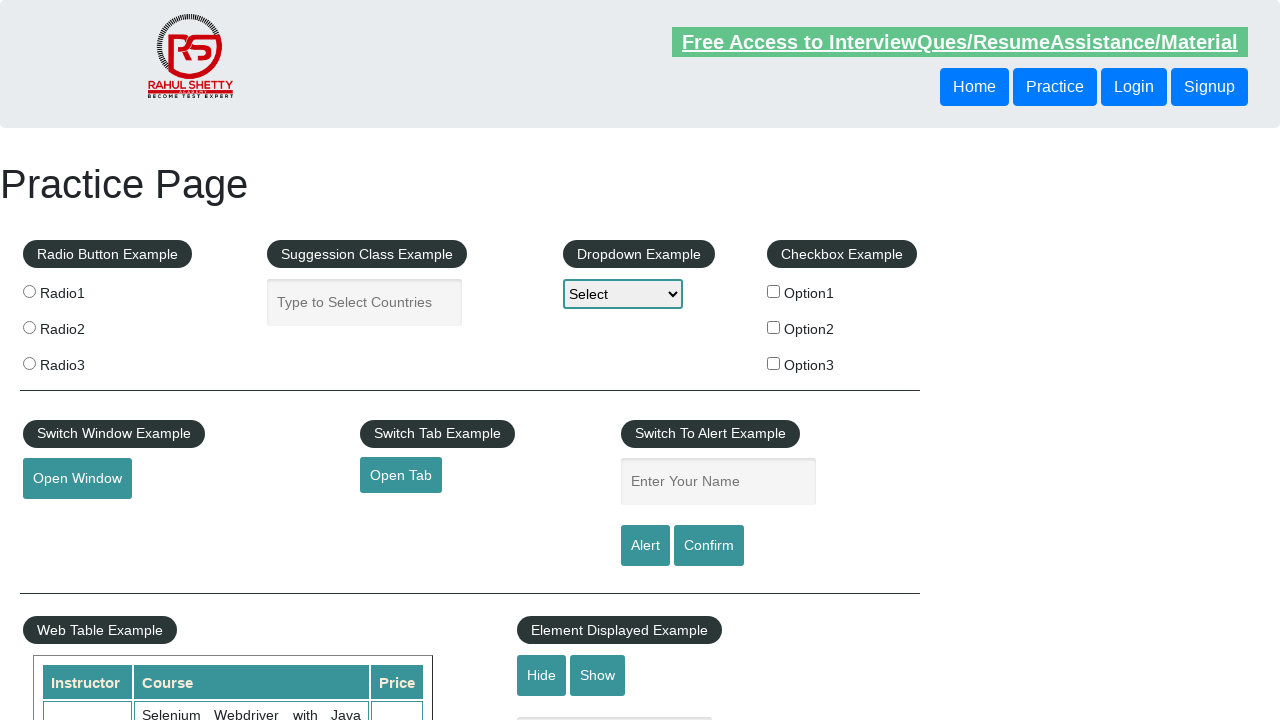

Waited for alert to appear and be accepted
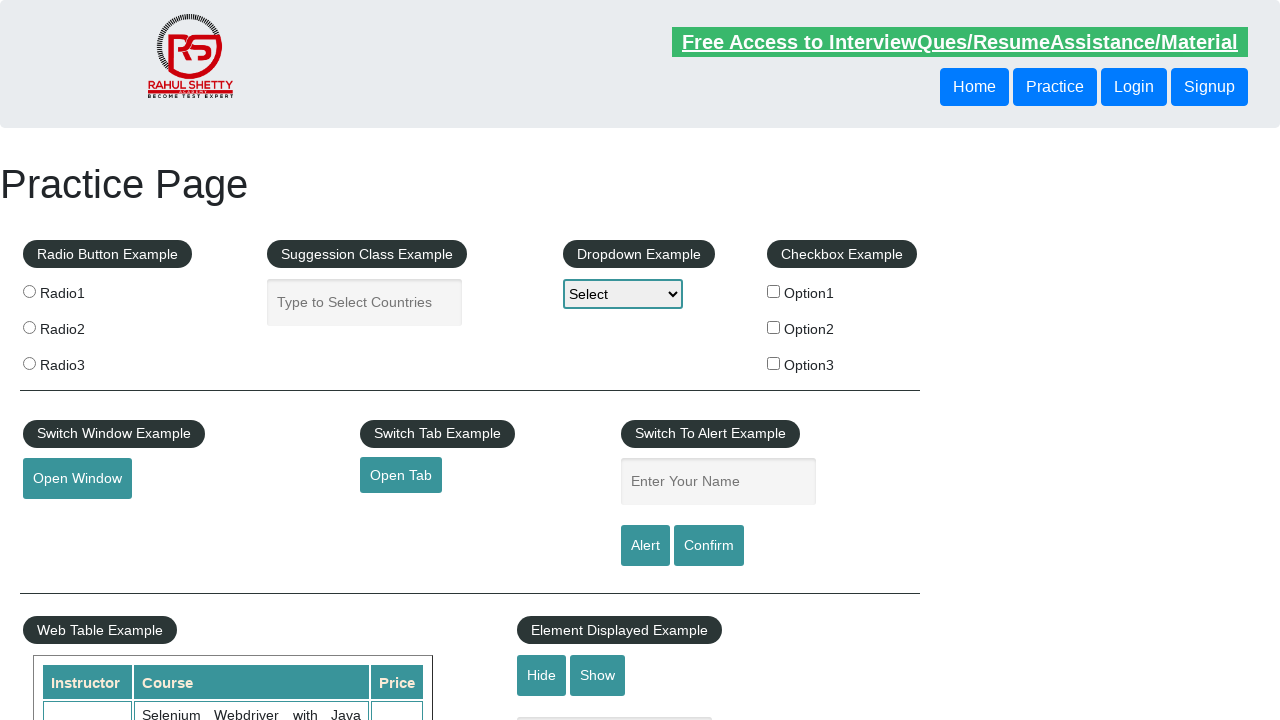

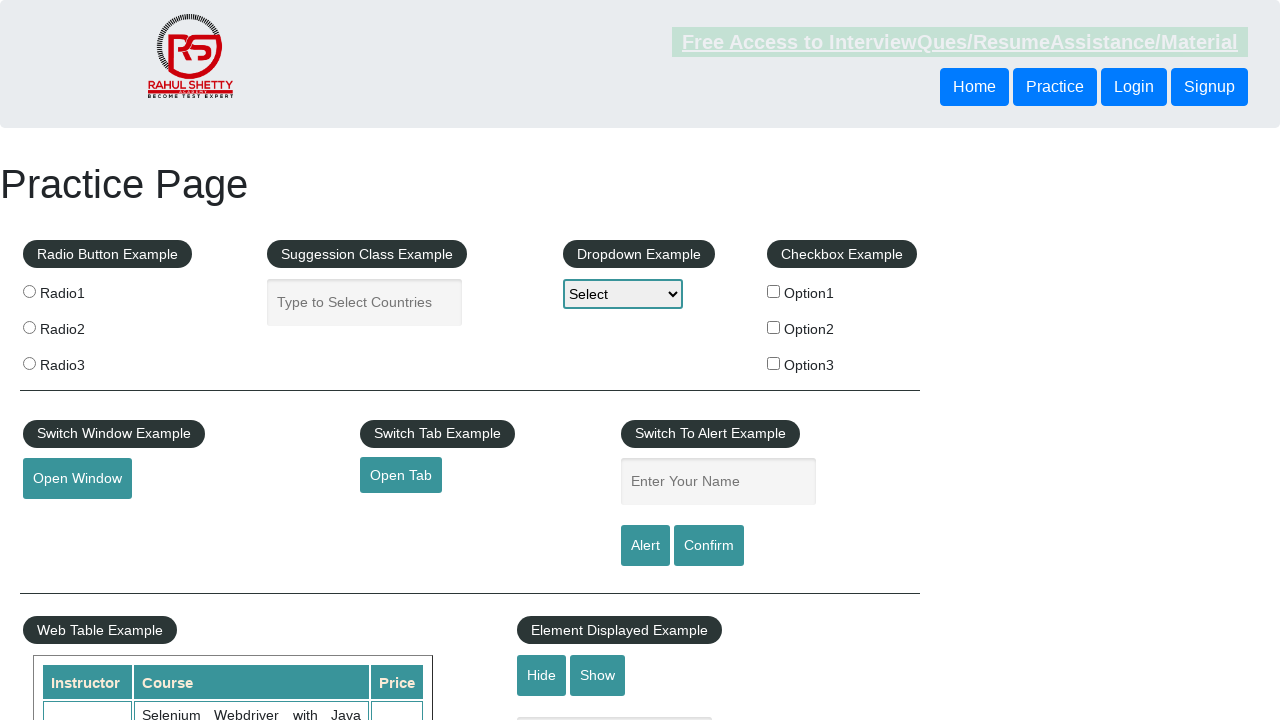